Tests window handling by opening a new tab/window and switching between parent and child windows

Starting URL: https://rahulshettyacademy.com/AutomationPractice/

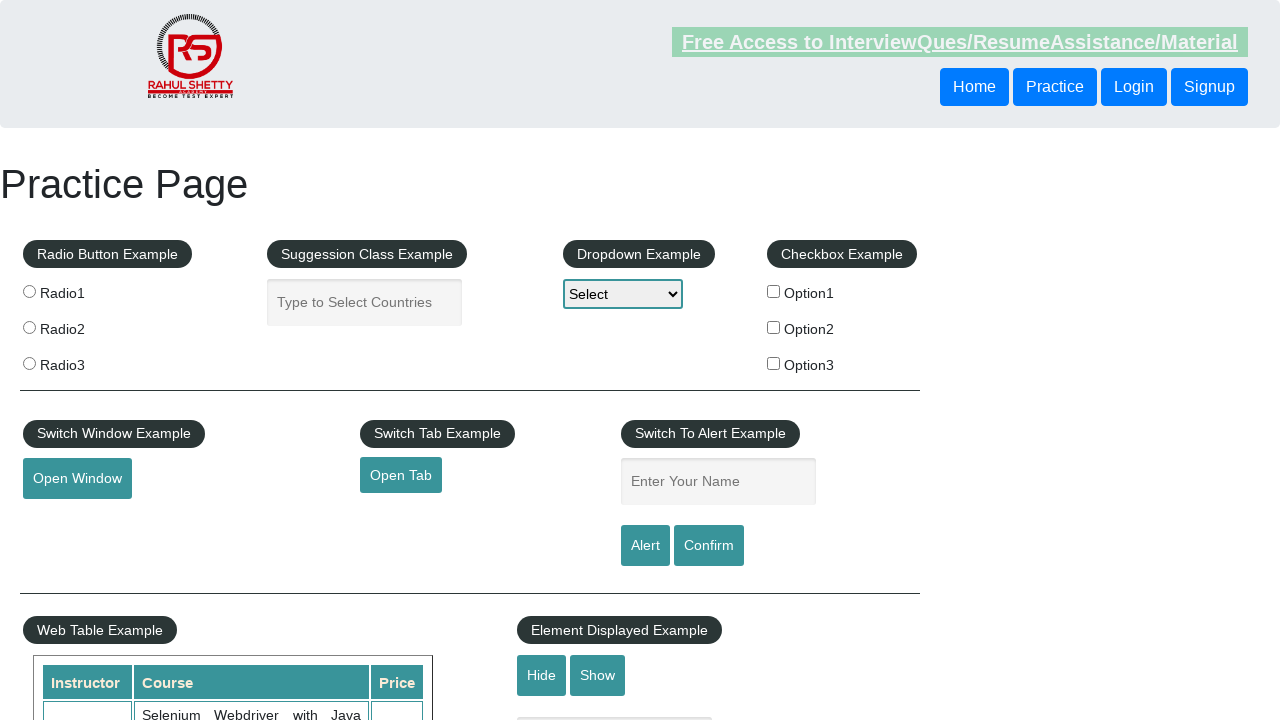

Clicked link to open new tab/window at (401, 475) on a#opentab
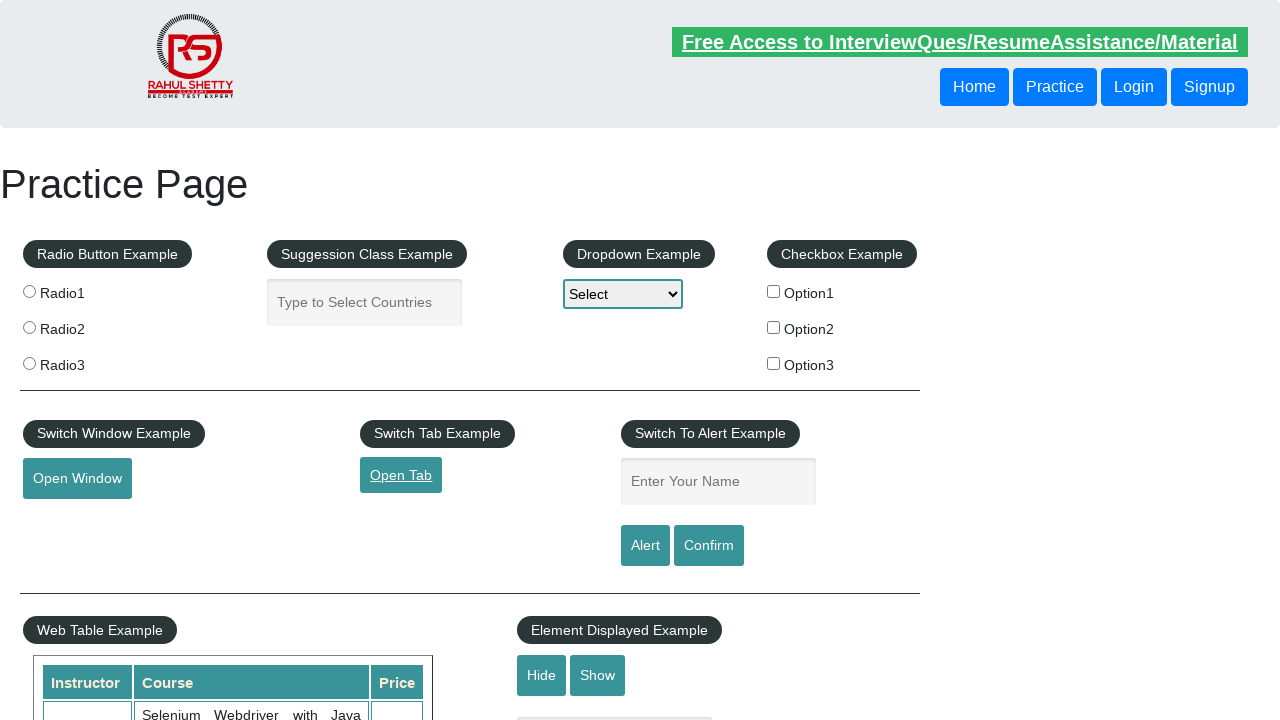

New tab/window opened and captured
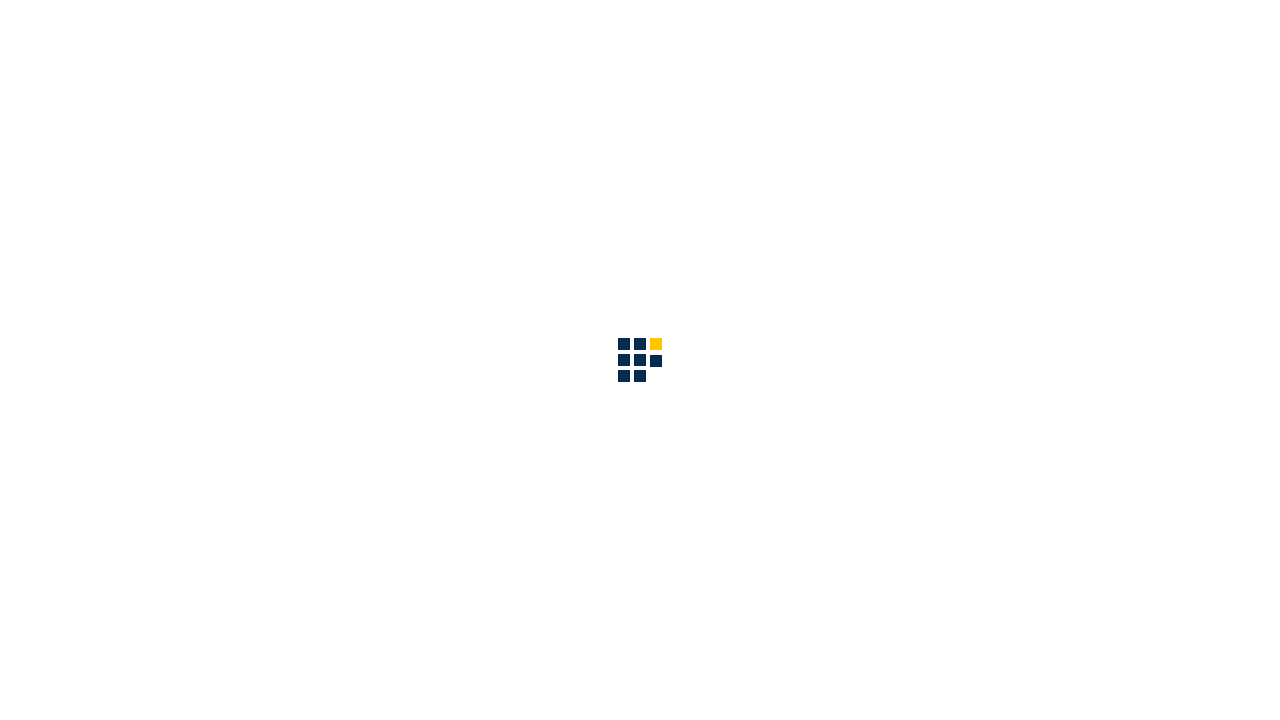

Retrieved URL from new tab/window: https://www.qaclickacademy.com/
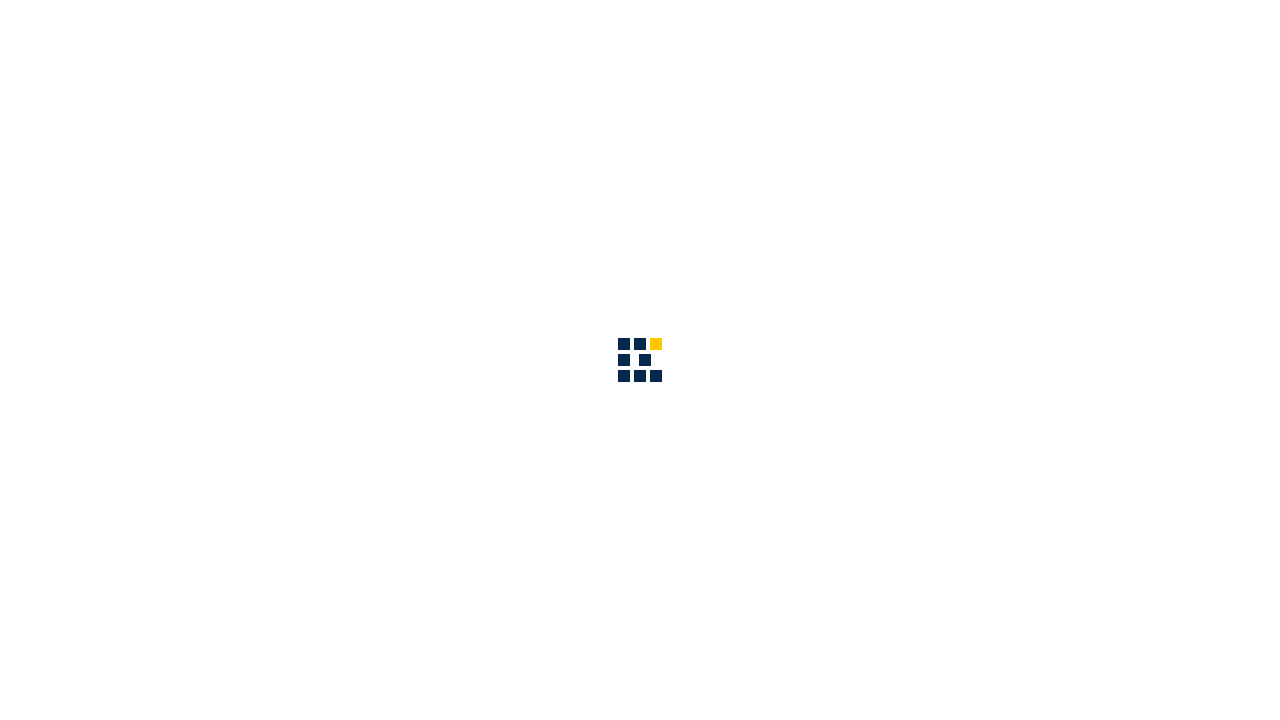

Retrieved URL from parent window: https://rahulshettyacademy.com/AutomationPractice/
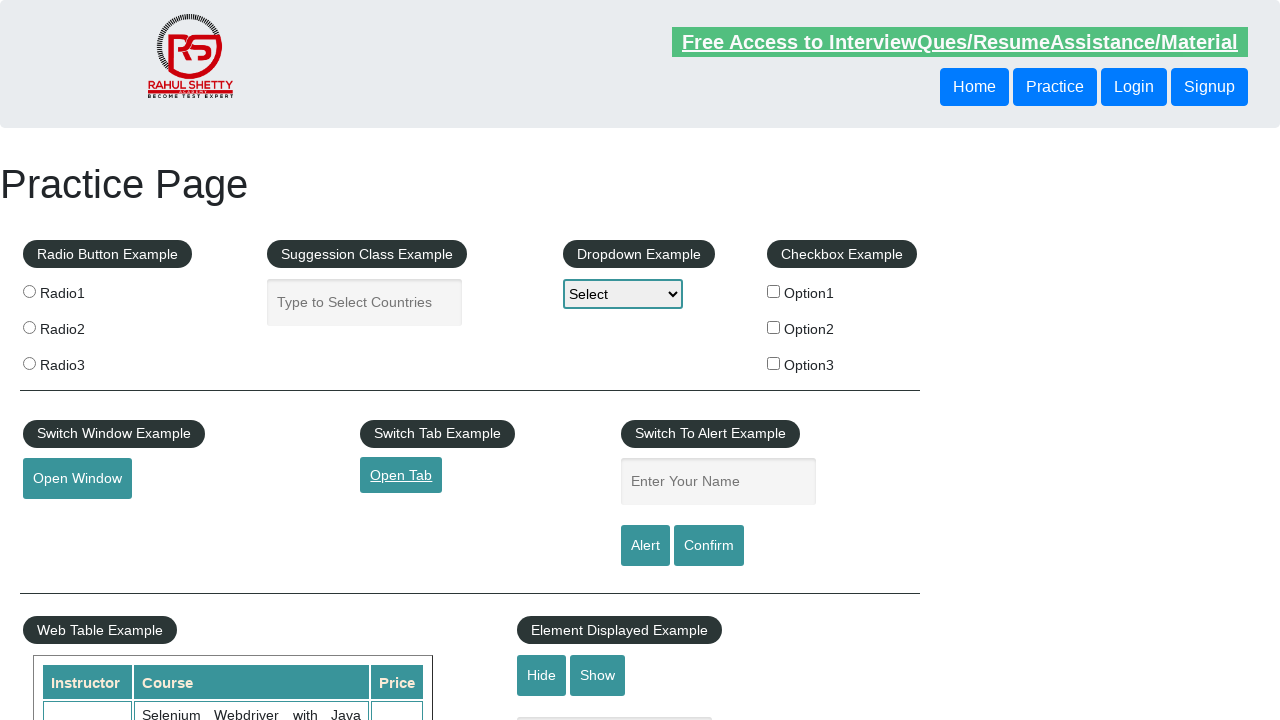

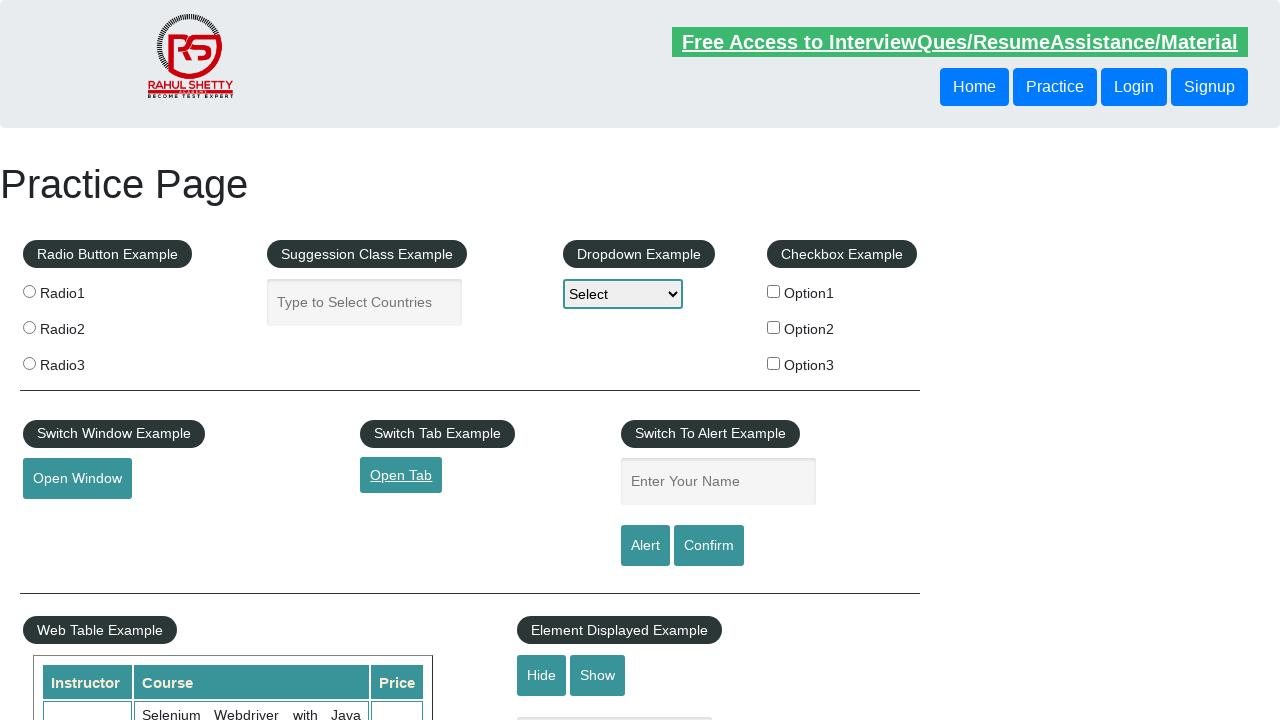